Tests double-click functionality on W3Schools by switching to an iframe, entering text in a field, and double-clicking a button to copy the text to another field

Starting URL: https://www.w3schools.com/tags/tryit.asp?filename=tryhtml5_ev_ondblclick3

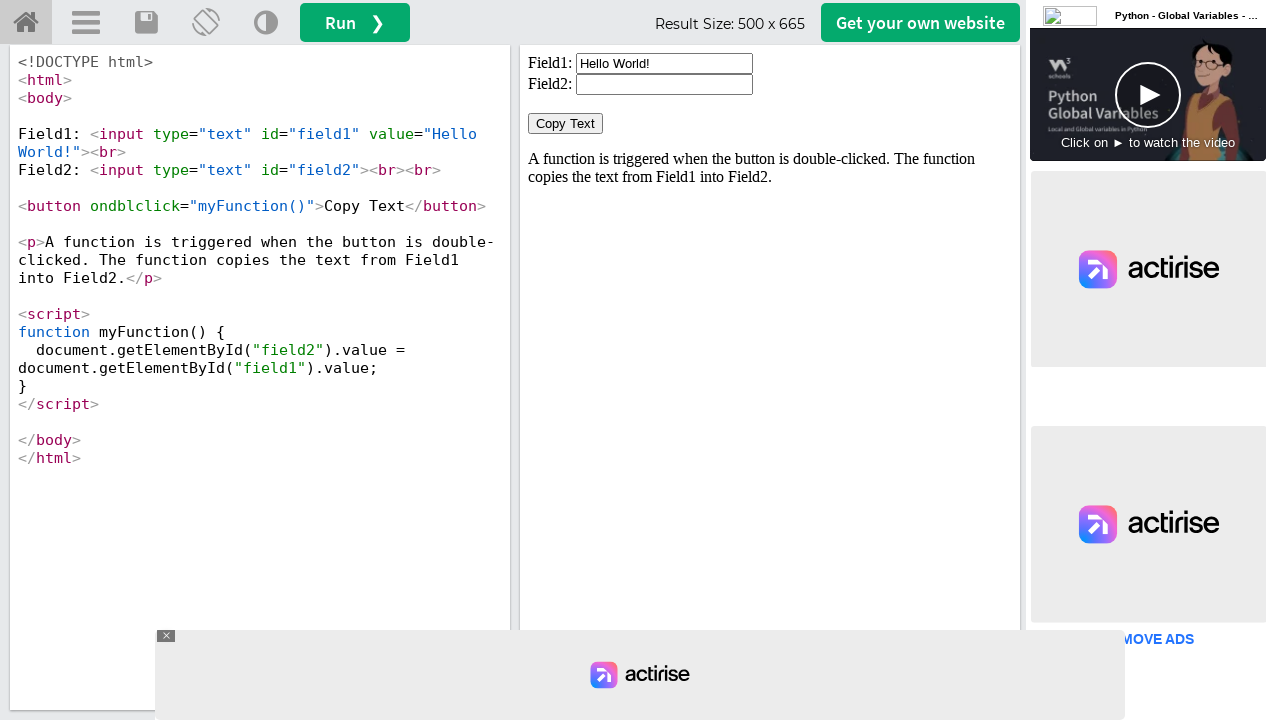

Located iframe containing the result
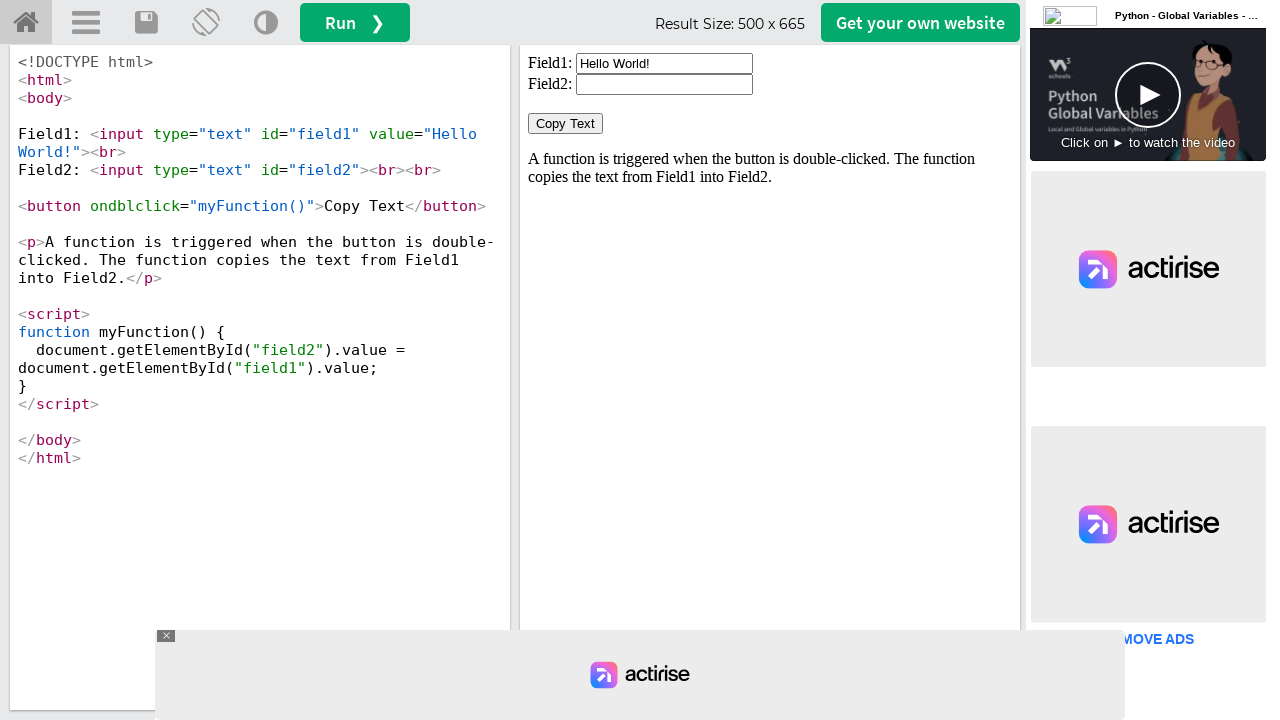

Cleared the first input field on #iframeResult >> internal:control=enter-frame >> #field1
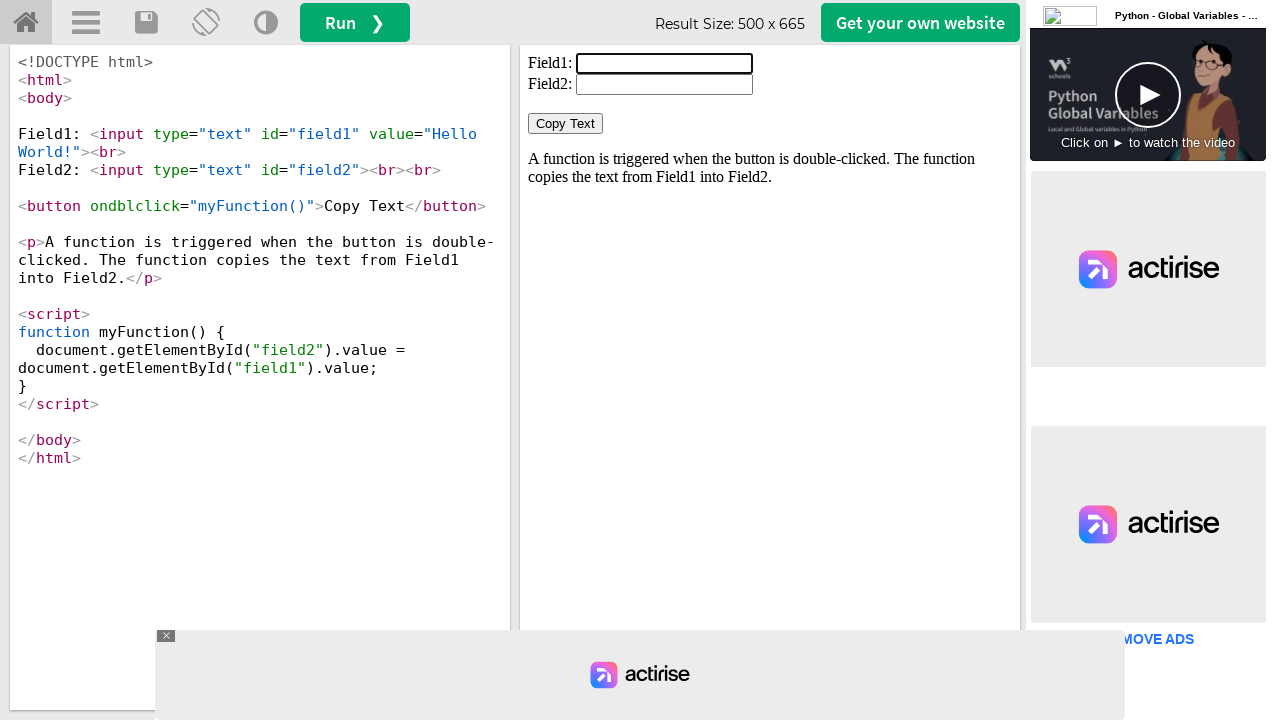

Entered 'Welcome' text in the first field on #iframeResult >> internal:control=enter-frame >> #field1
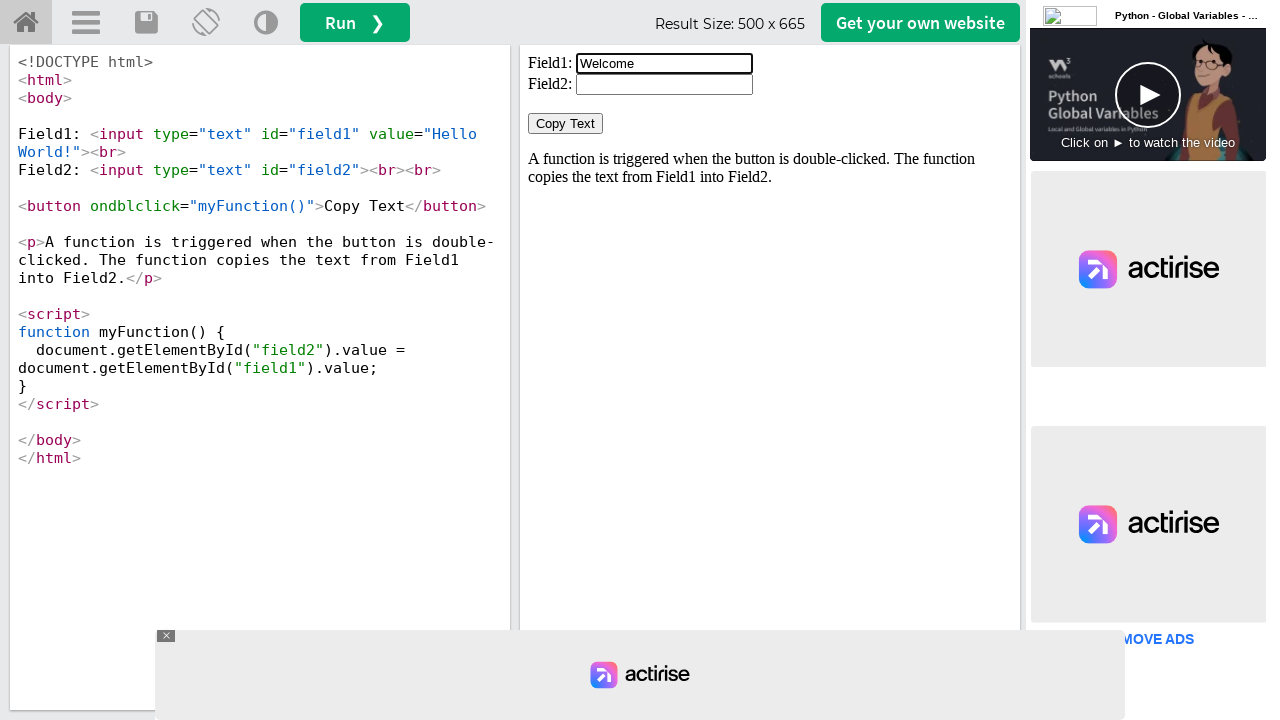

Double-clicked the 'Copy Text' button at (566, 124) on #iframeResult >> internal:control=enter-frame >> xpath=//button[normalize-space(
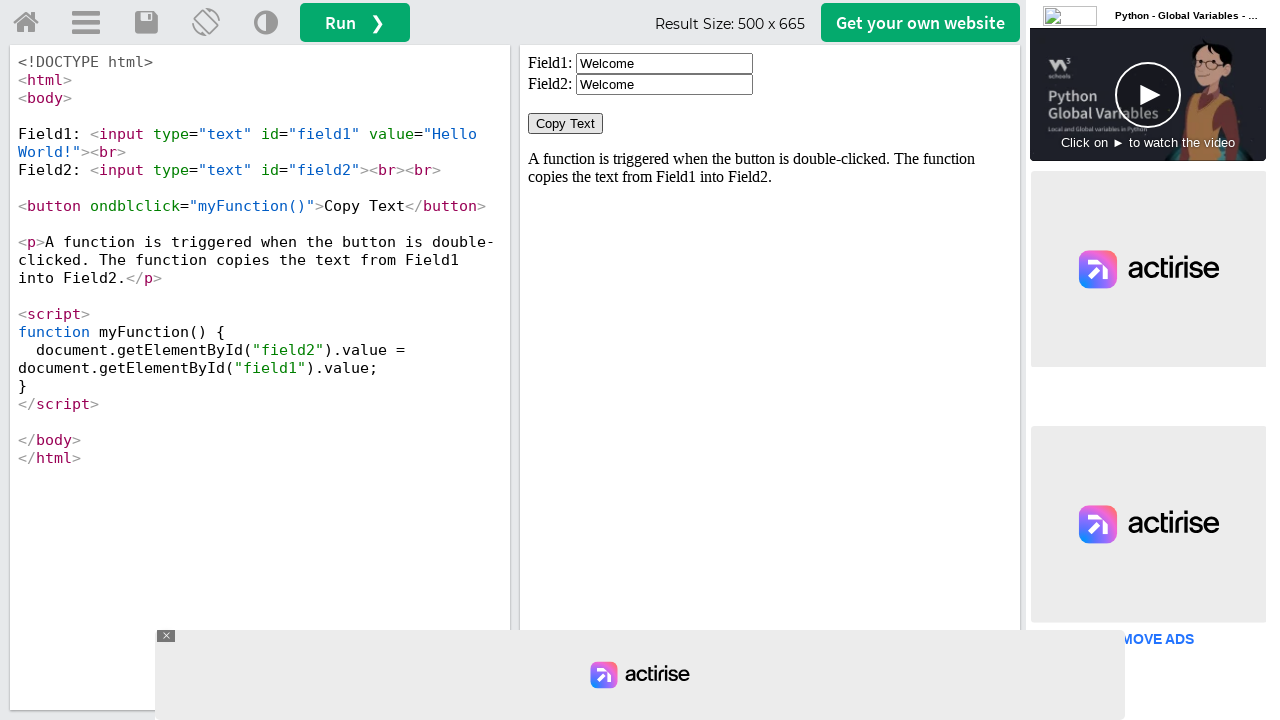

Waited 500ms for copy action to complete
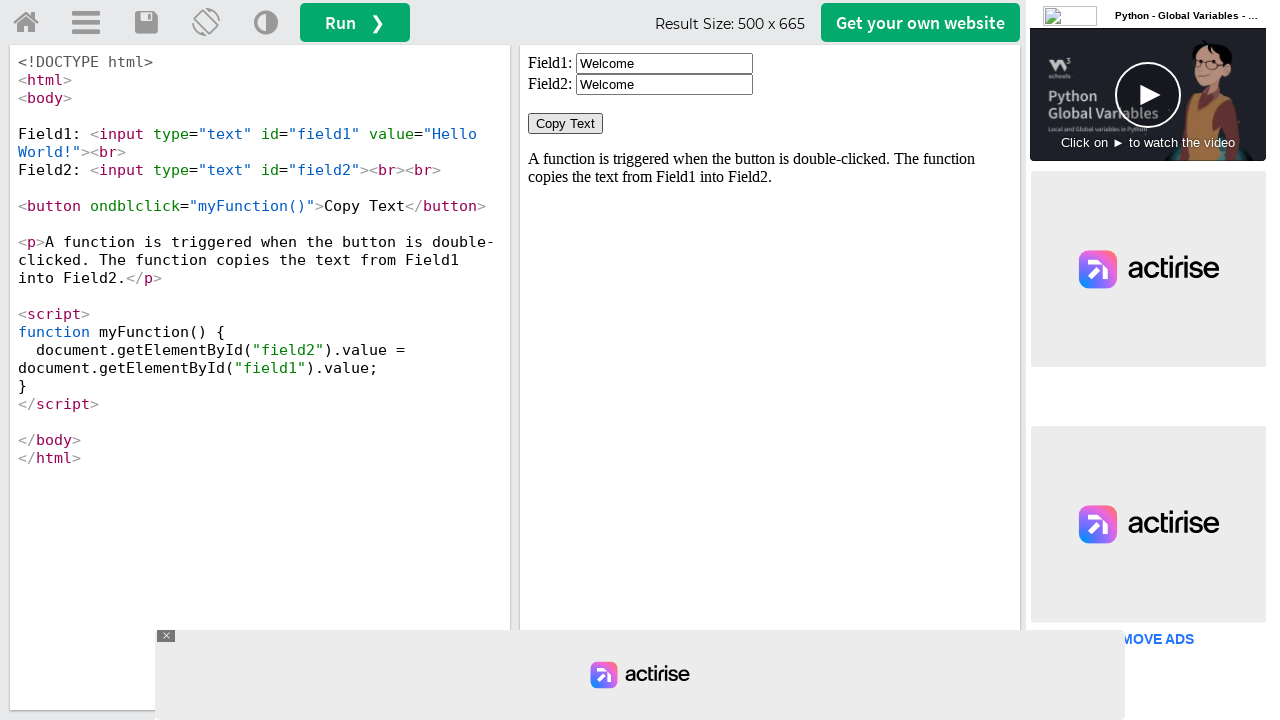

Verified the second field is visible after copy action
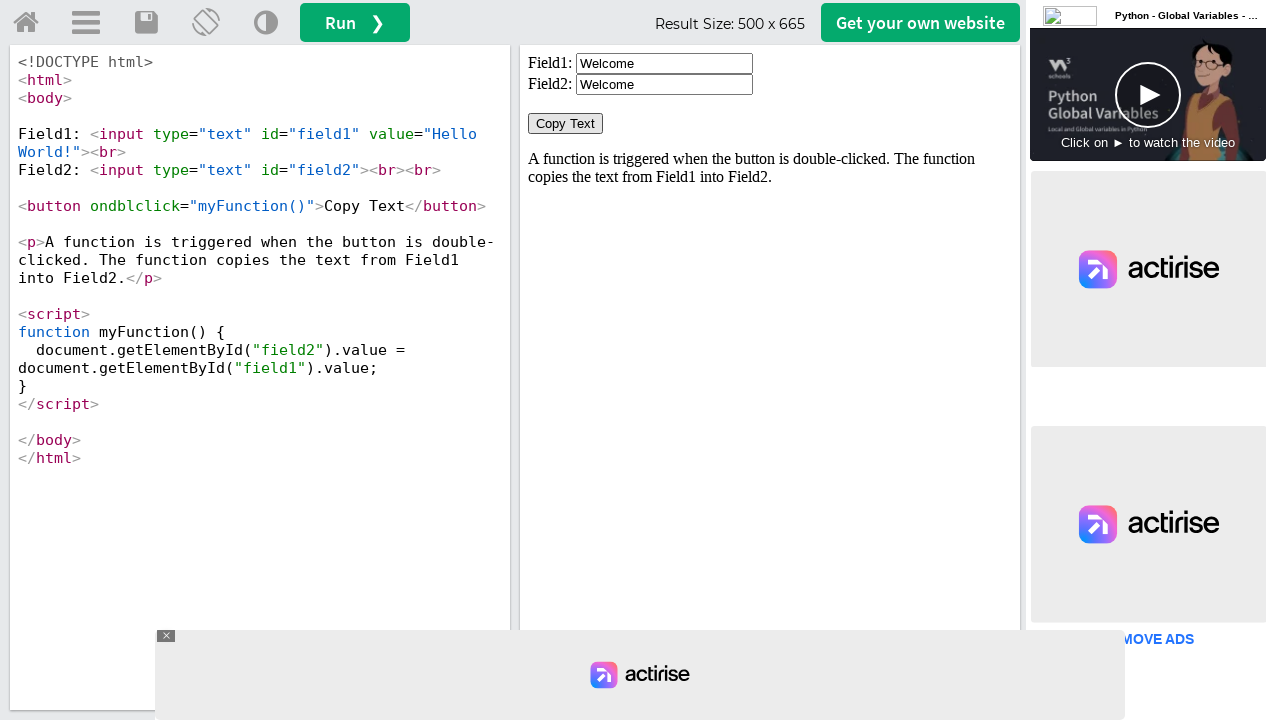

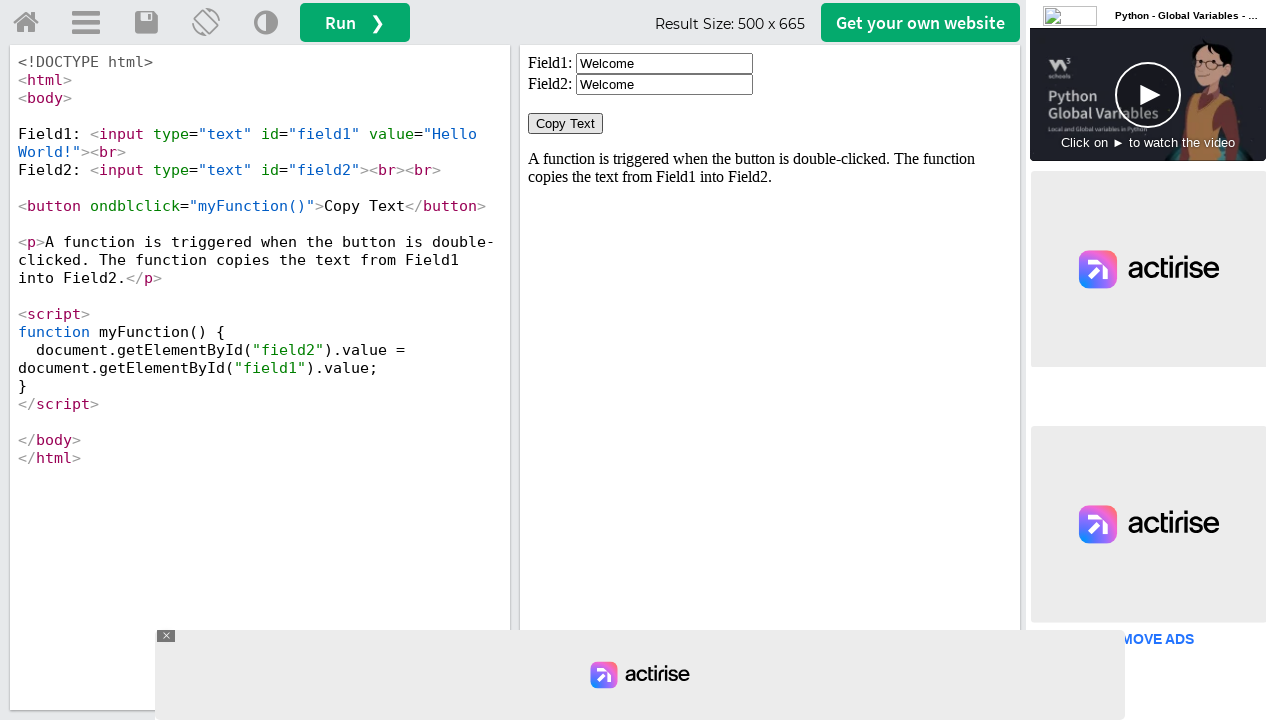